Tests date input by typing a date directly into the text box

Starting URL: https://kristinek.github.io/site/examples/actions

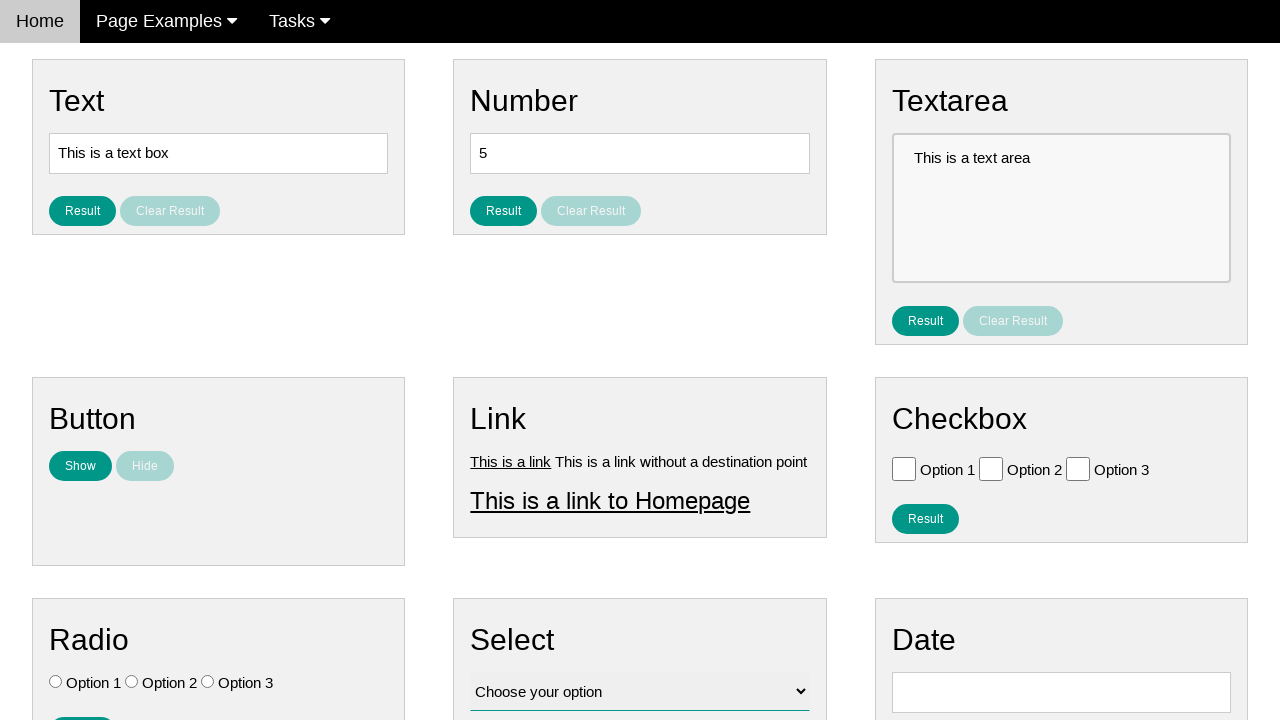

Located the date input field with id 'vfb-8'
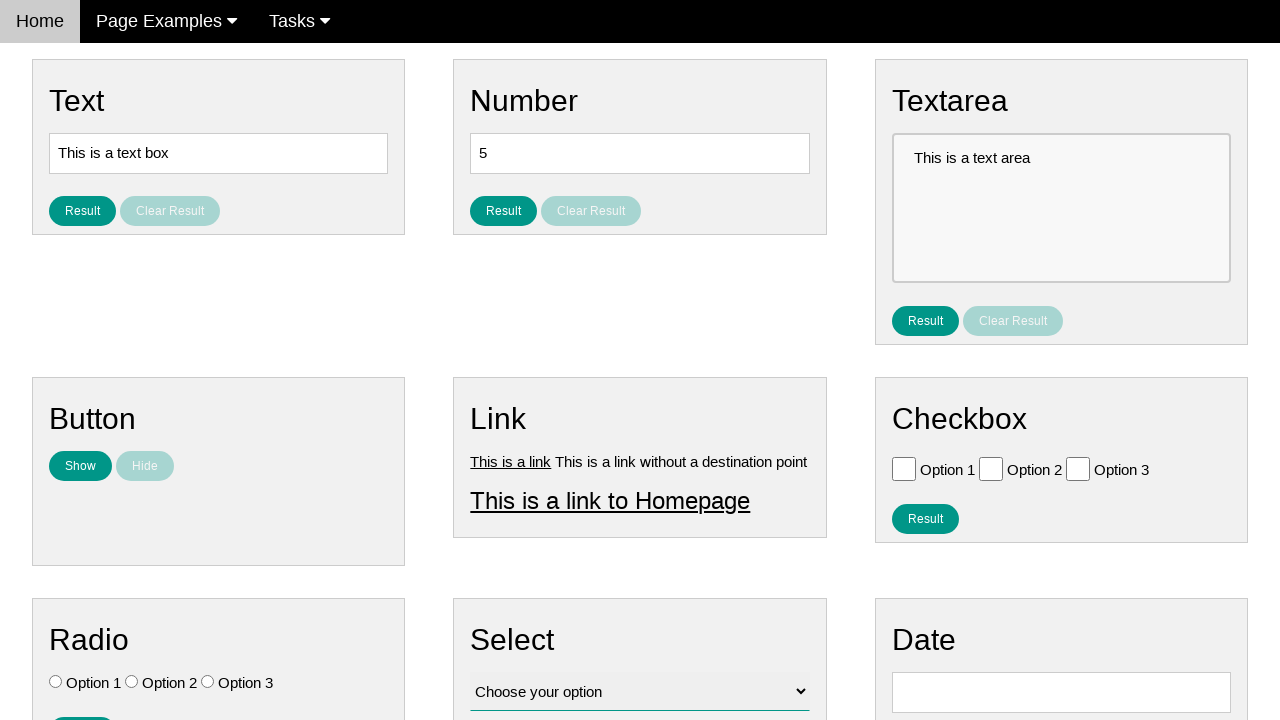

Cleared the date input field on #vfb-8
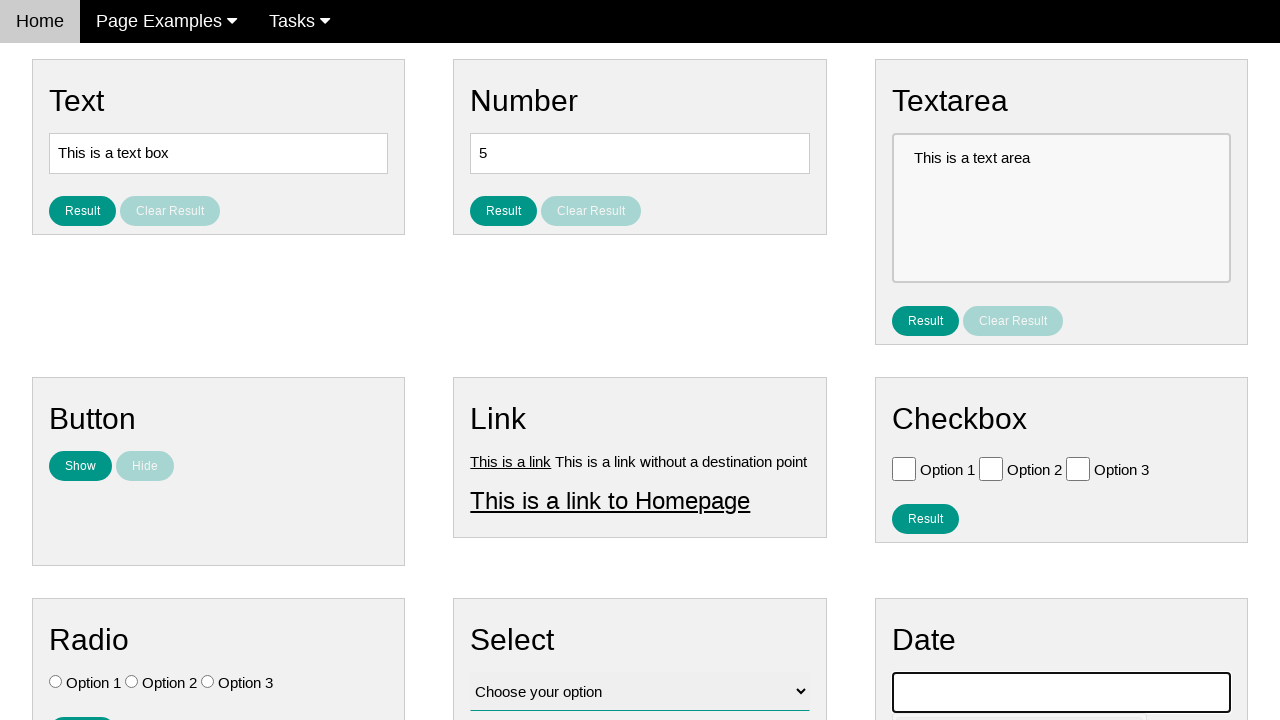

Entered date '12/15/2014' into the date text box on #vfb-8
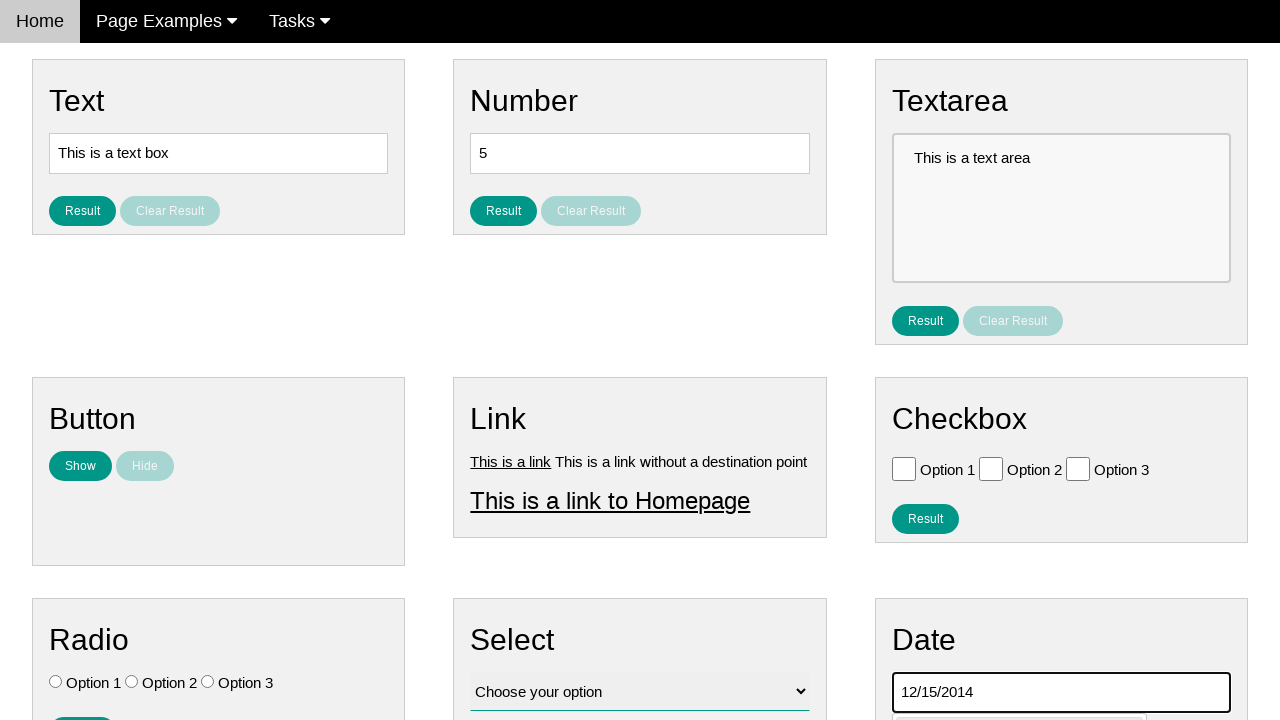

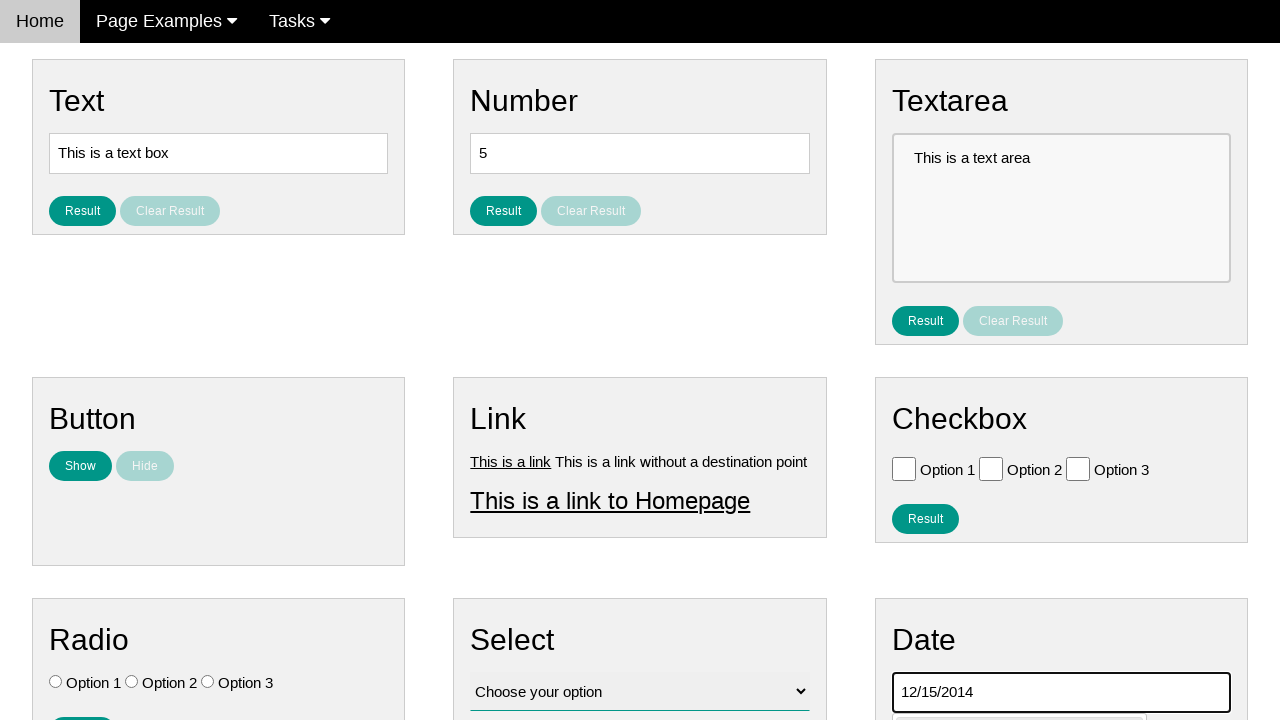